Tests hover interaction by moving mouse over an image element to reveal a hidden link, then clicking the revealed link

Starting URL: https://the-internet.herokuapp.com/hovers

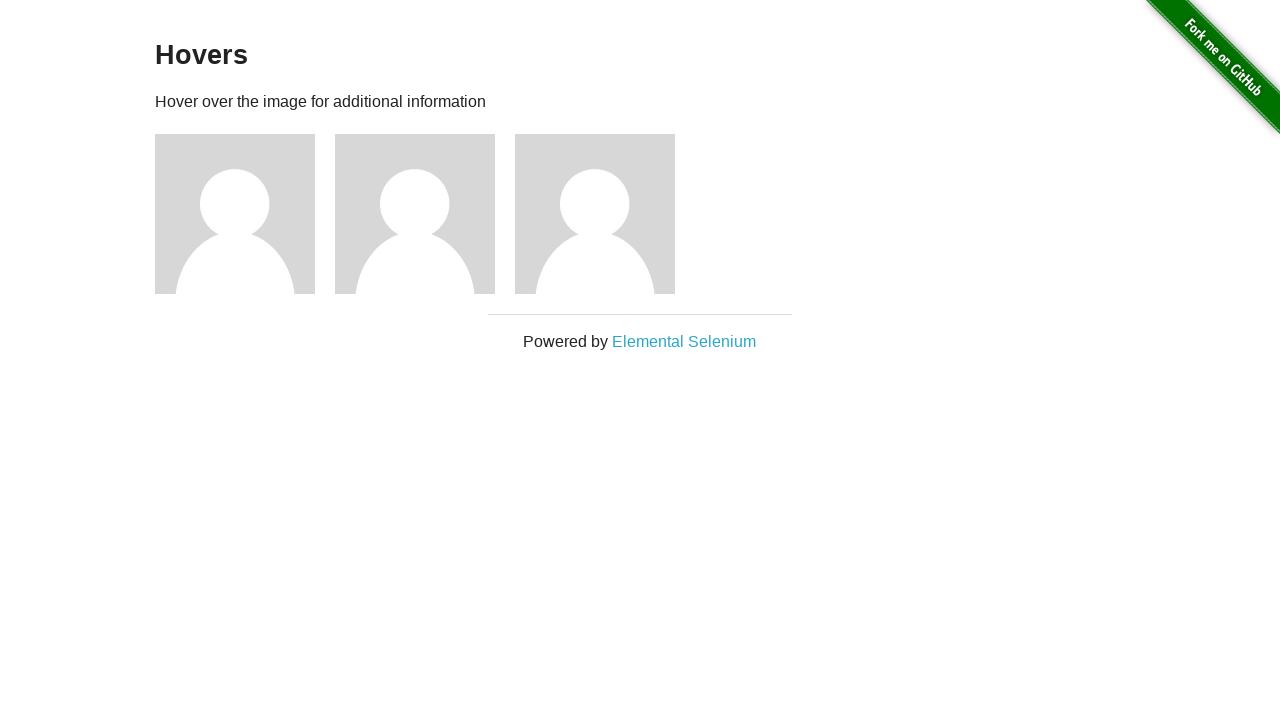

Located the third image element to hover over
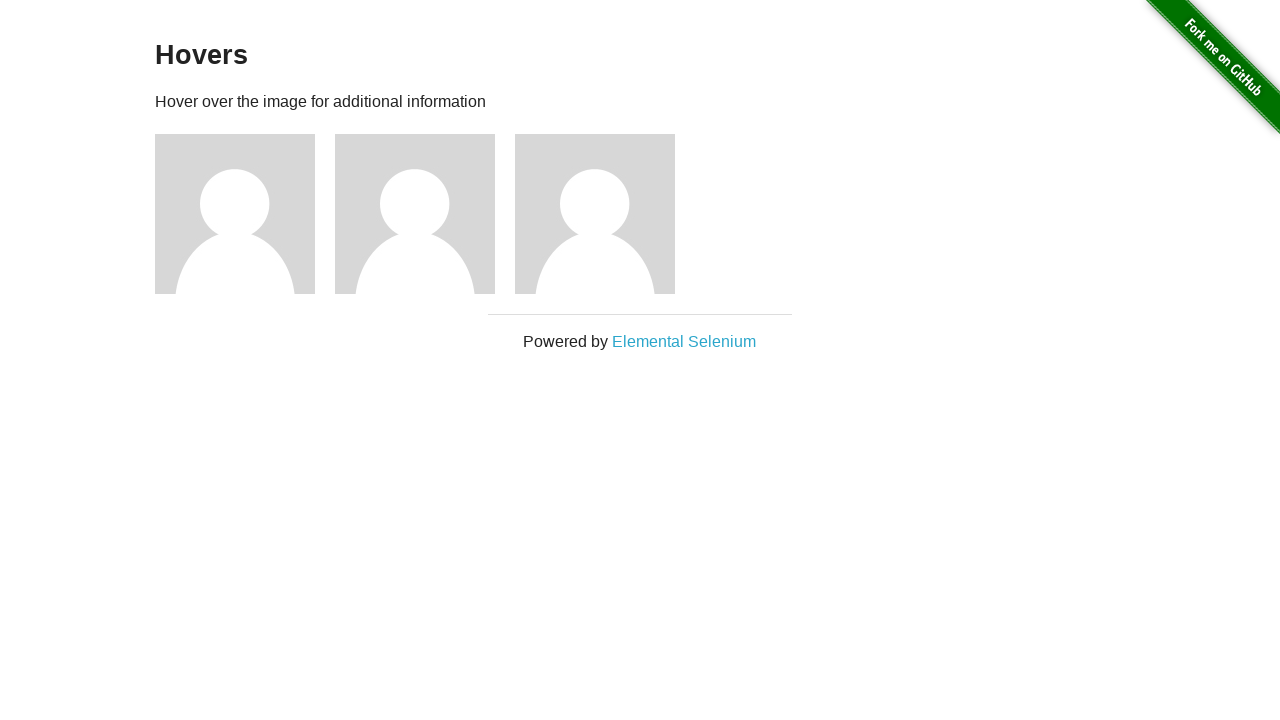

Hovered over the image to reveal hidden link at (595, 214) on xpath=//*[@id="content"]/div/div[3]/img
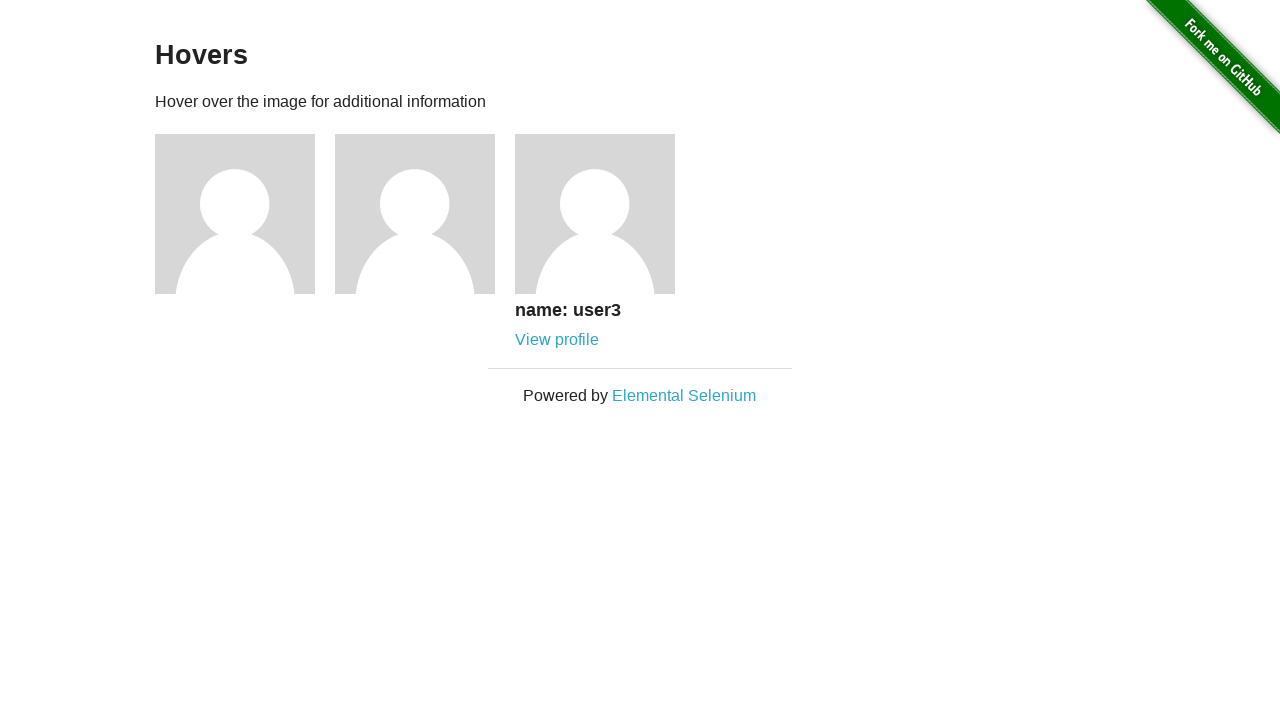

Clicked the revealed link after hovering at (557, 340) on xpath=//*[@id="content"]/div/div[3]/div/a
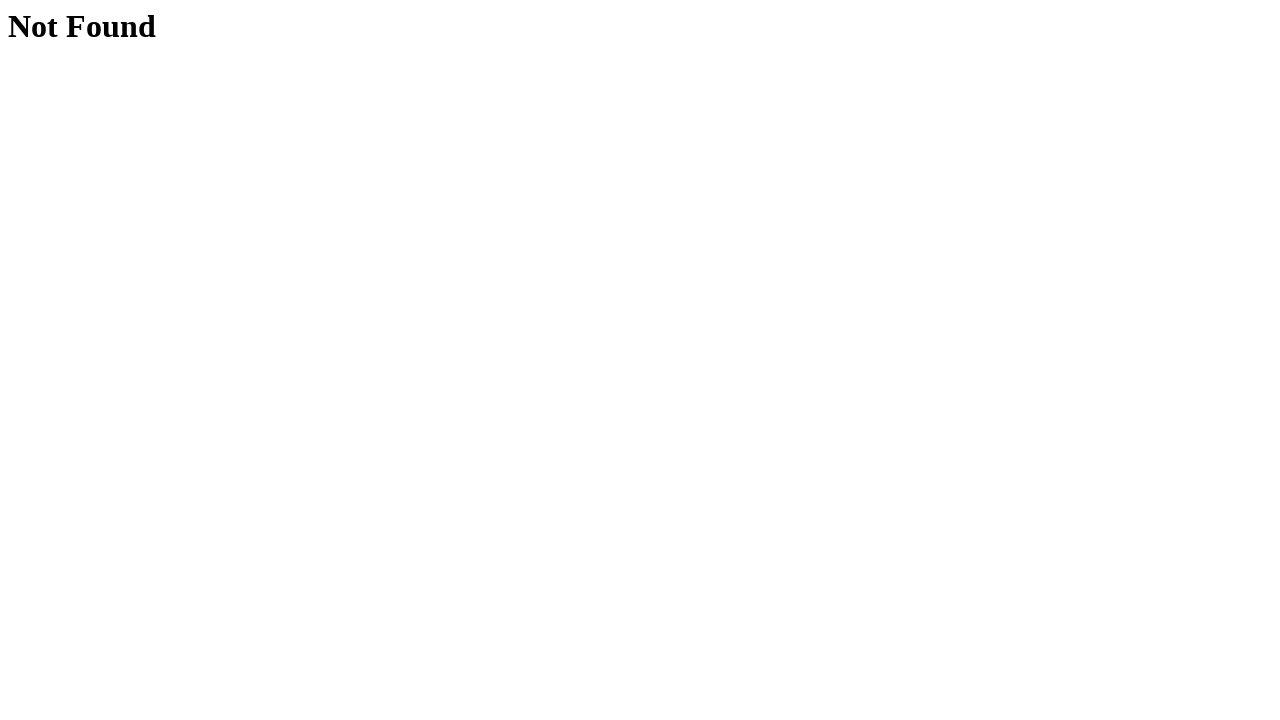

Waited for page navigation to complete
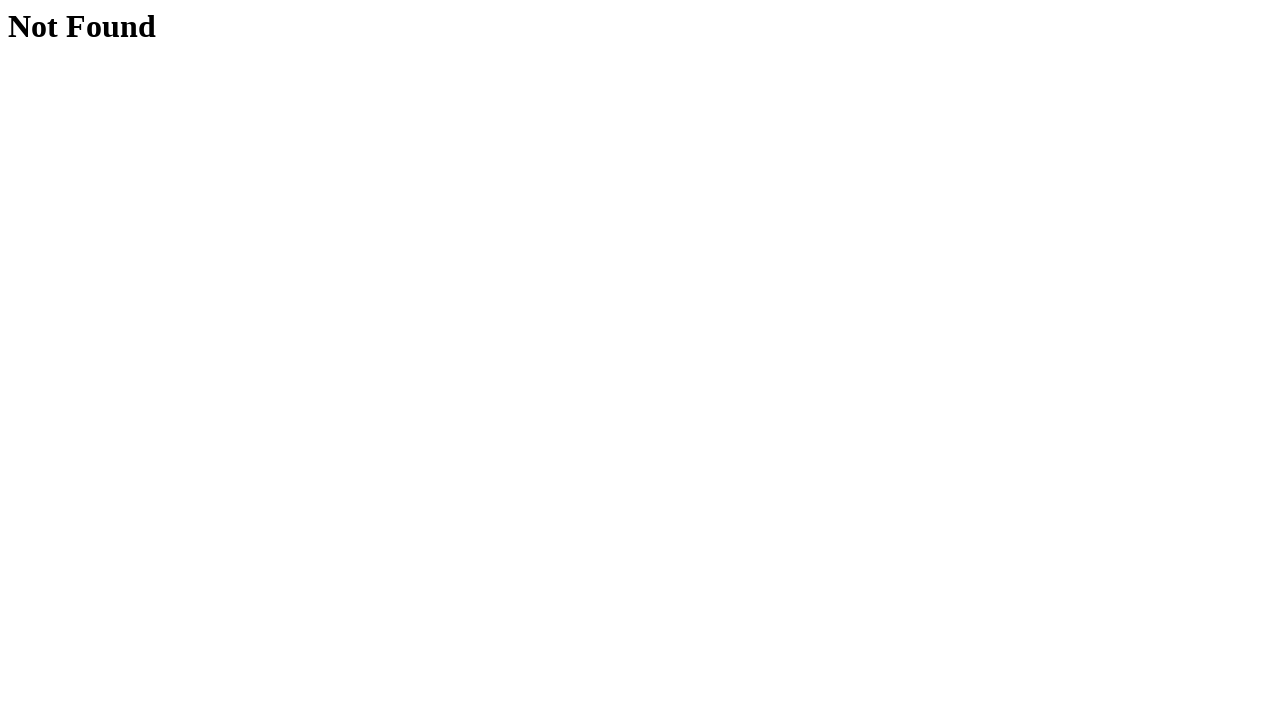

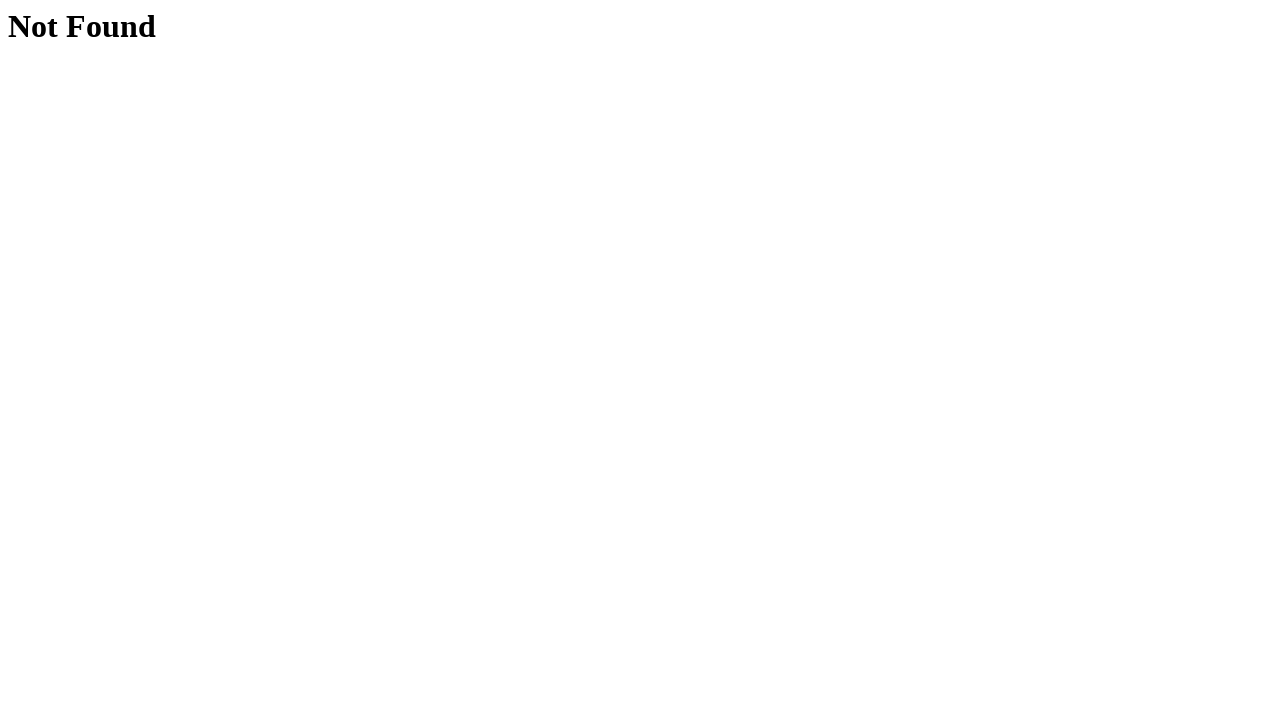